Tests that pressing Escape cancels edits to a todo item

Starting URL: https://demo.playwright.dev/todomvc

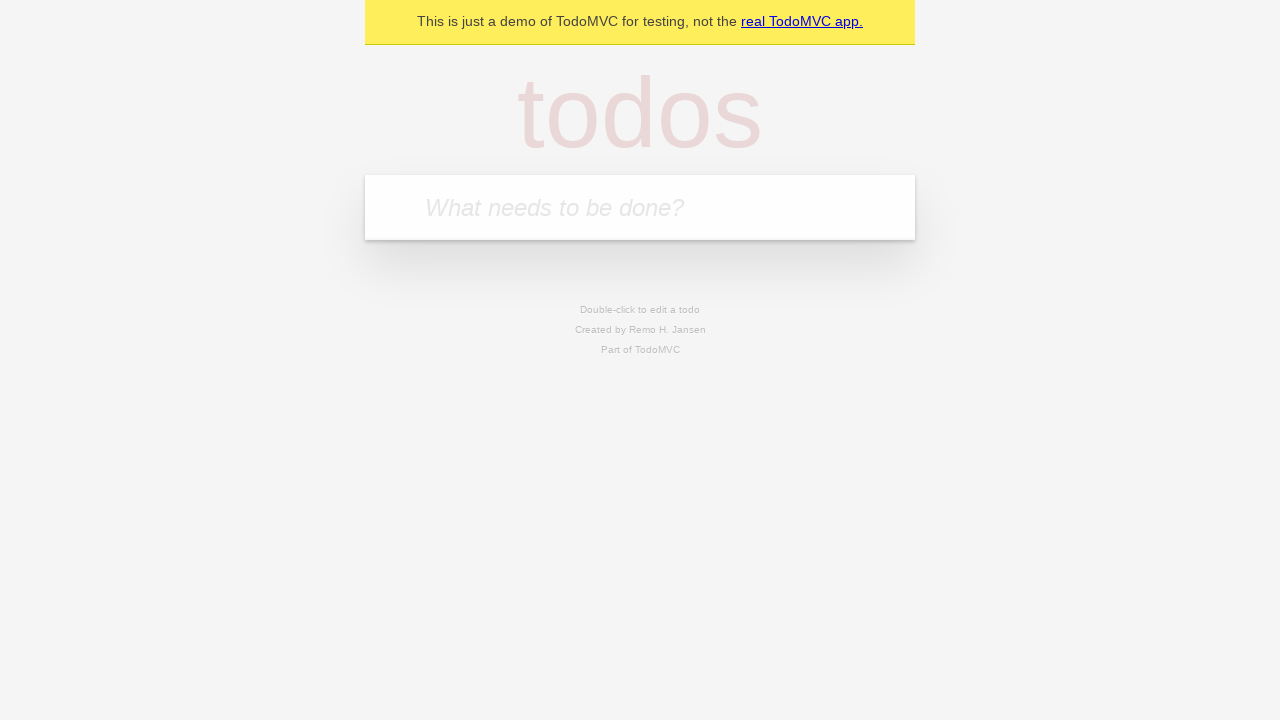

Filled new todo input with 'buy some cheese' on internal:attr=[placeholder="What needs to be done?"i]
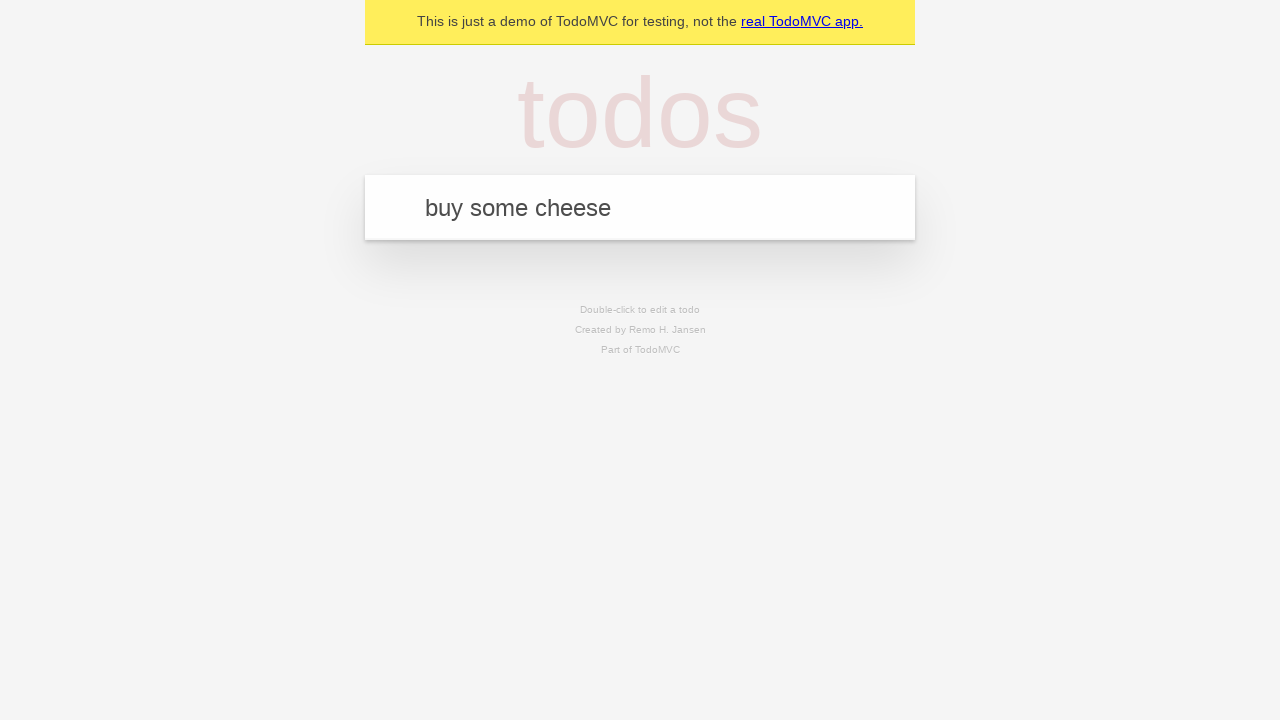

Pressed Enter to create todo 'buy some cheese' on internal:attr=[placeholder="What needs to be done?"i]
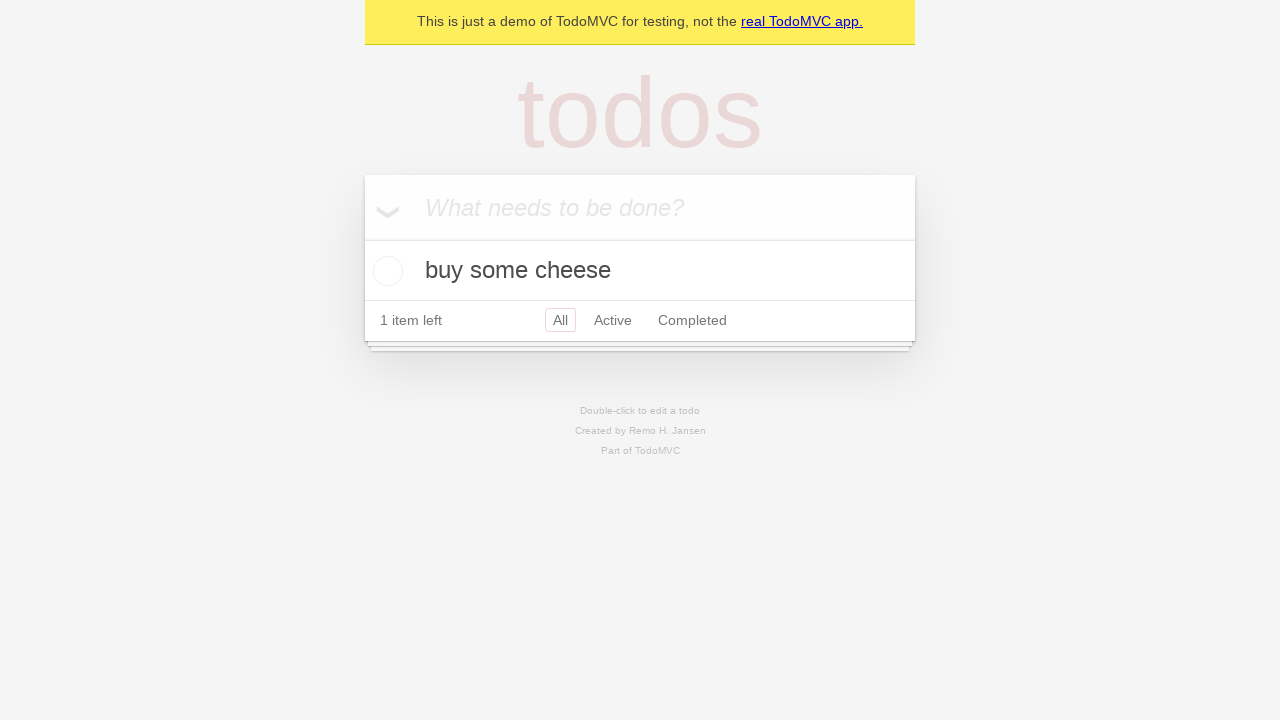

Filled new todo input with 'feed the cat' on internal:attr=[placeholder="What needs to be done?"i]
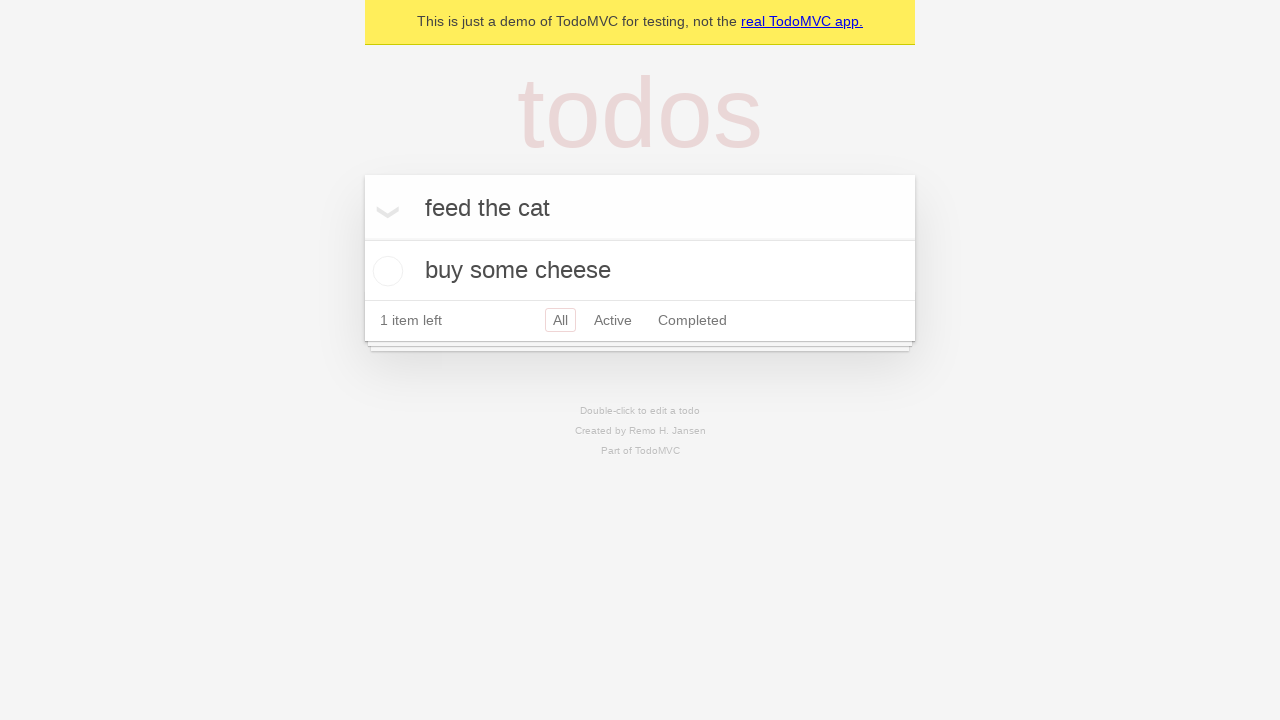

Pressed Enter to create todo 'feed the cat' on internal:attr=[placeholder="What needs to be done?"i]
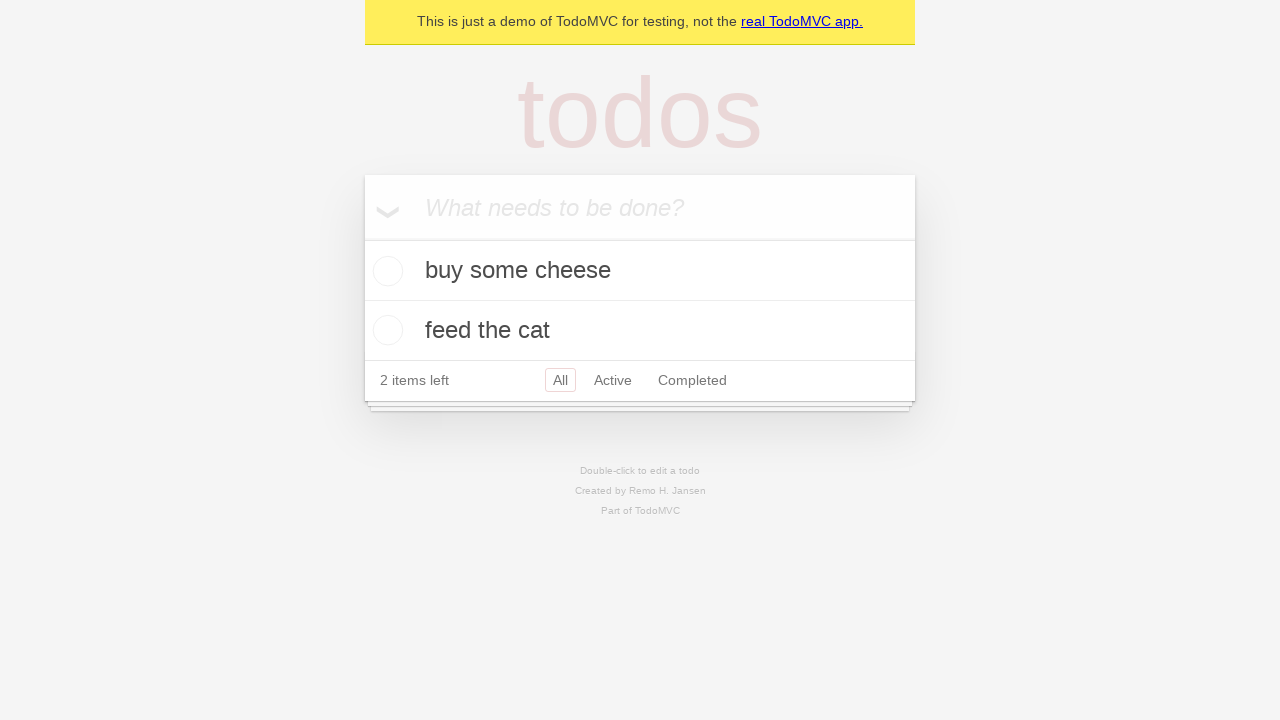

Filled new todo input with 'book a doctors appointment' on internal:attr=[placeholder="What needs to be done?"i]
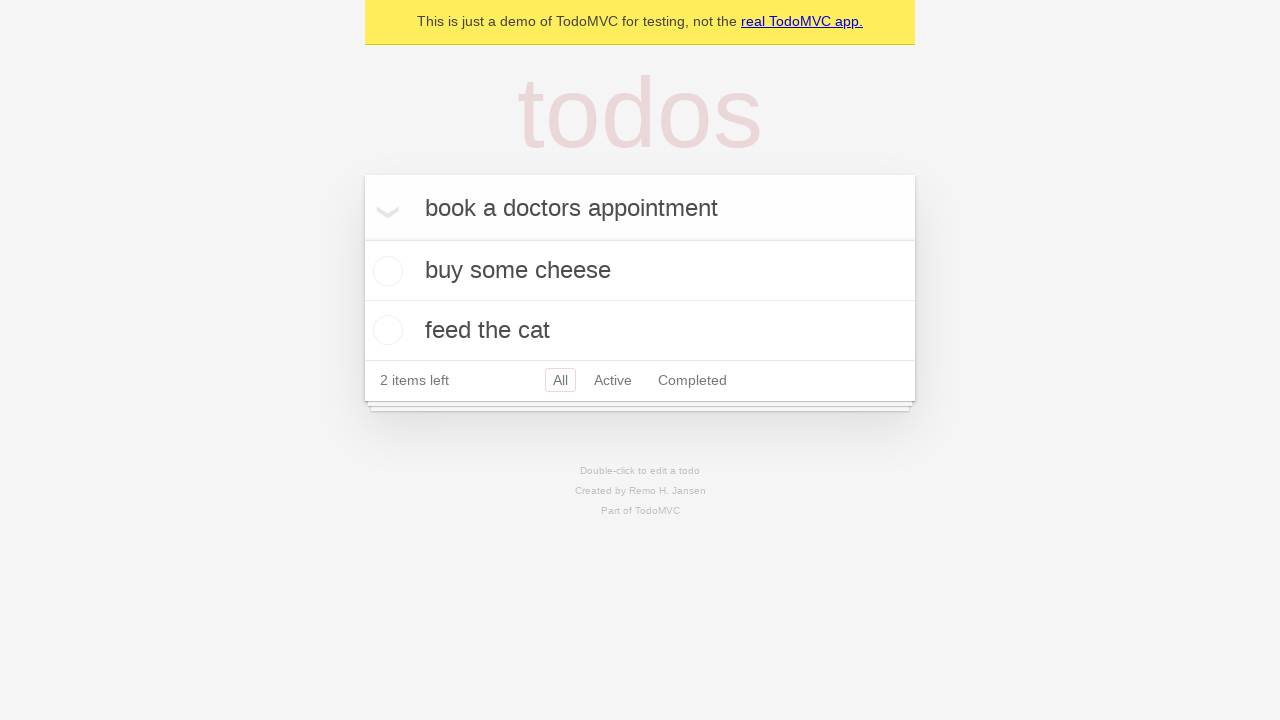

Pressed Enter to create todo 'book a doctors appointment' on internal:attr=[placeholder="What needs to be done?"i]
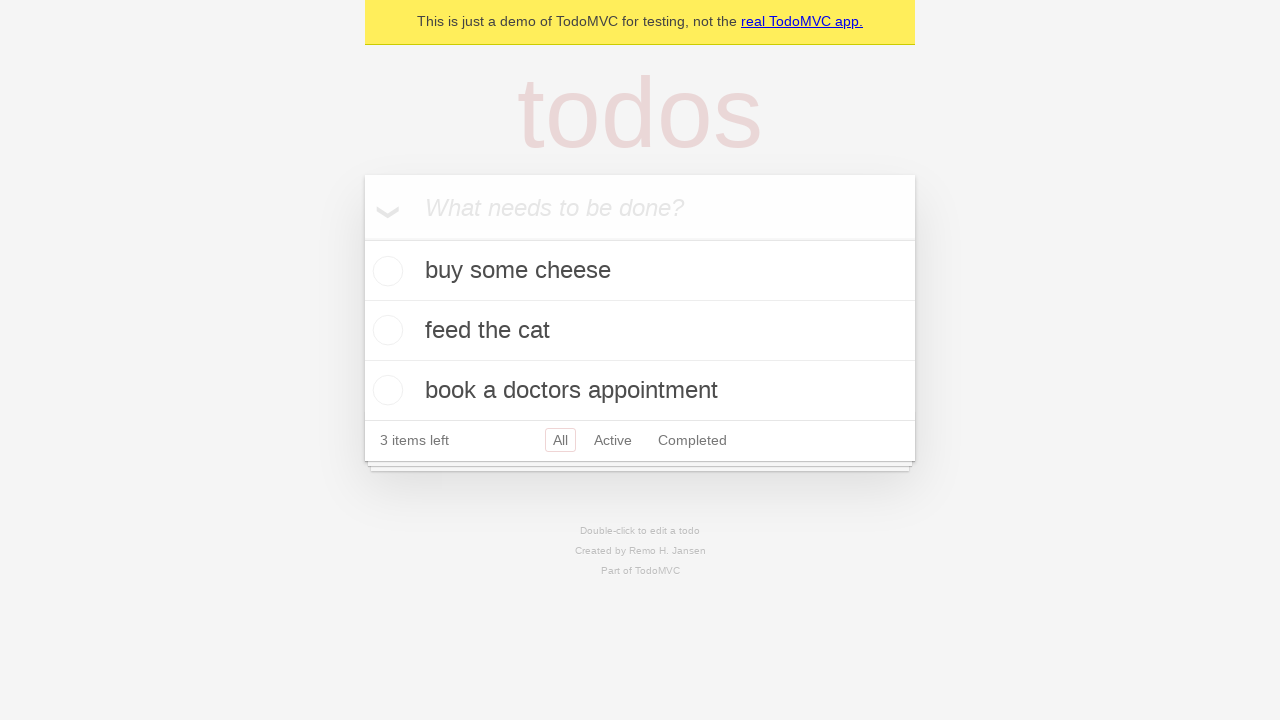

Located all todo items
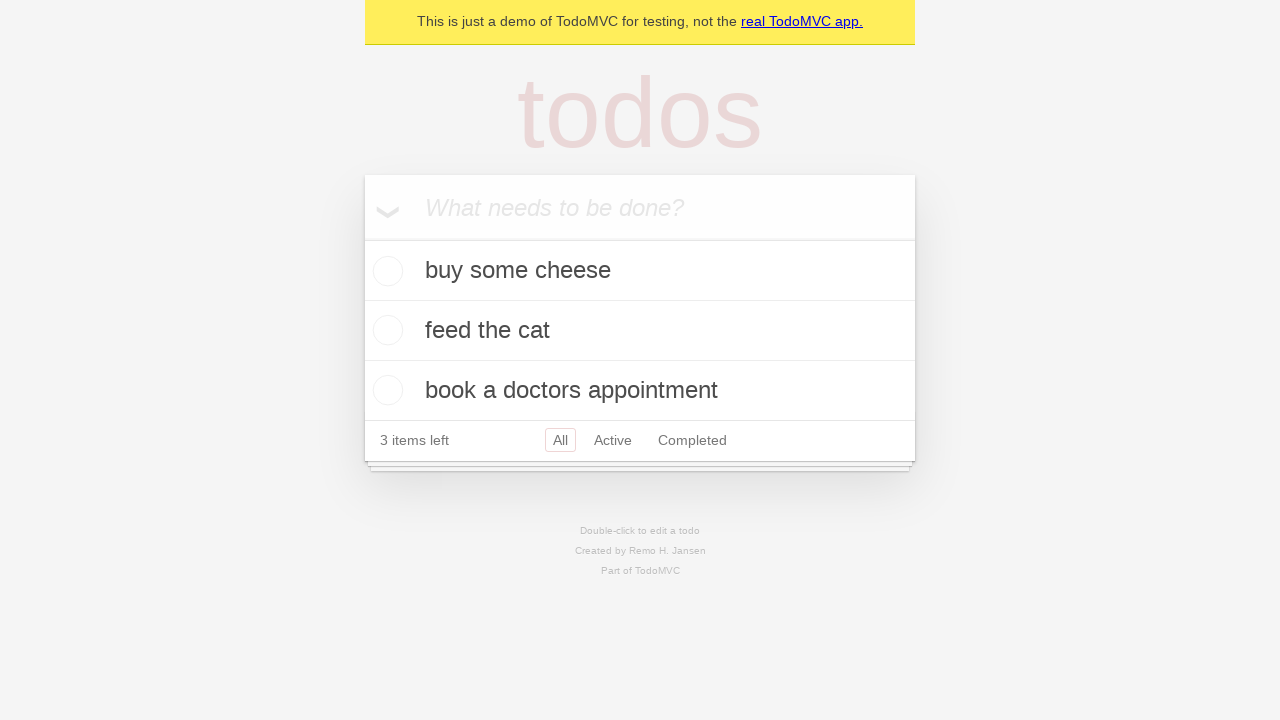

Double-clicked second todo item to enter edit mode at (640, 331) on internal:testid=[data-testid="todo-item"s] >> nth=1
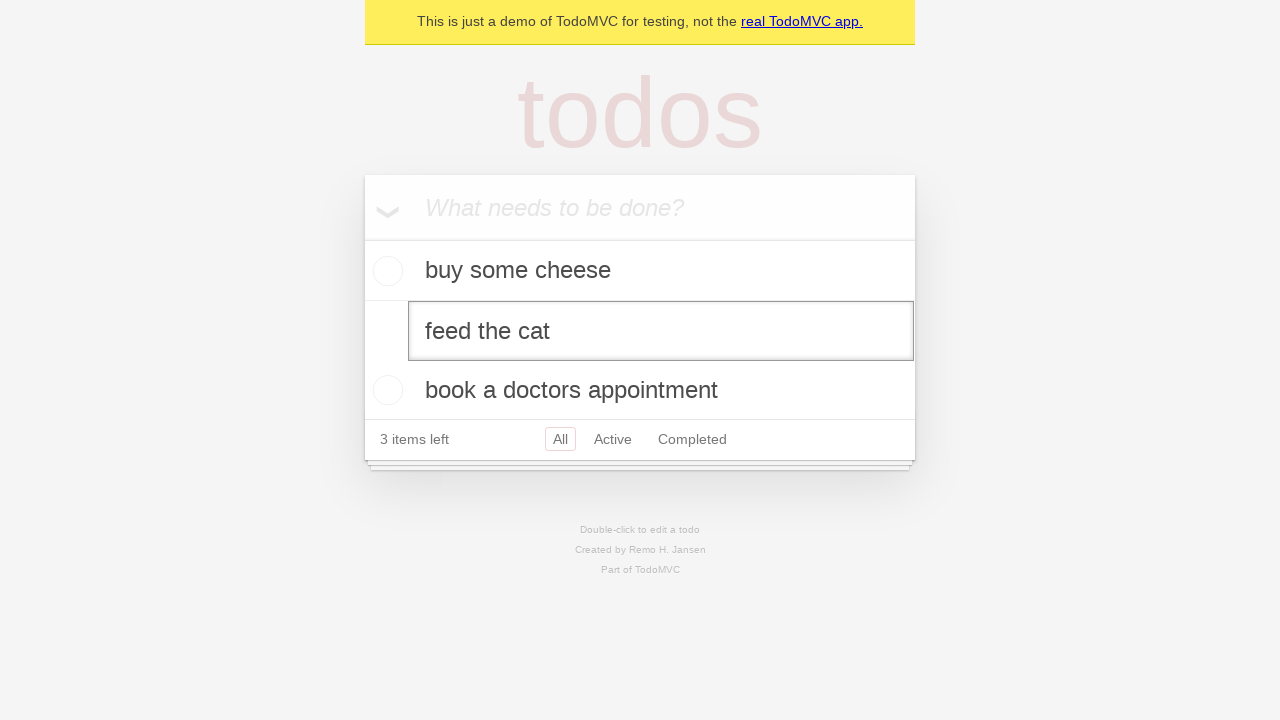

Filled edit textbox with 'buy some sausages' on internal:testid=[data-testid="todo-item"s] >> nth=1 >> internal:role=textbox[nam
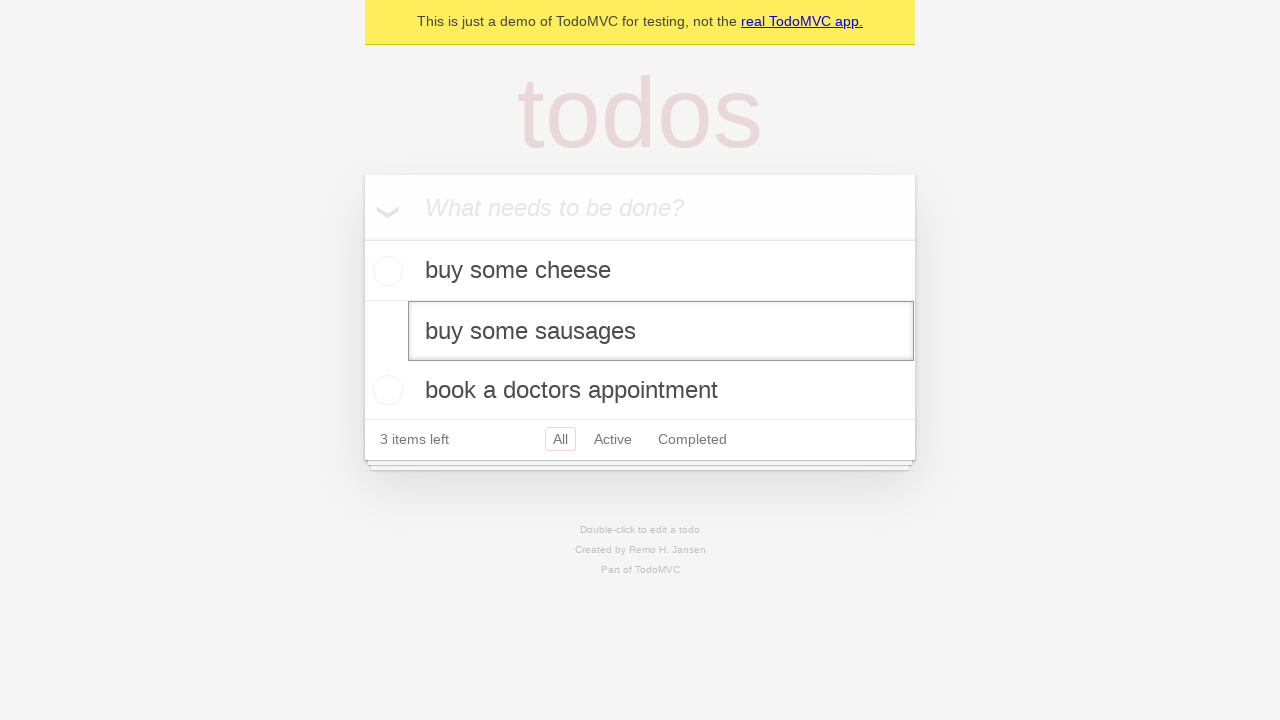

Pressed Escape to cancel the edit on internal:testid=[data-testid="todo-item"s] >> nth=1 >> internal:role=textbox[nam
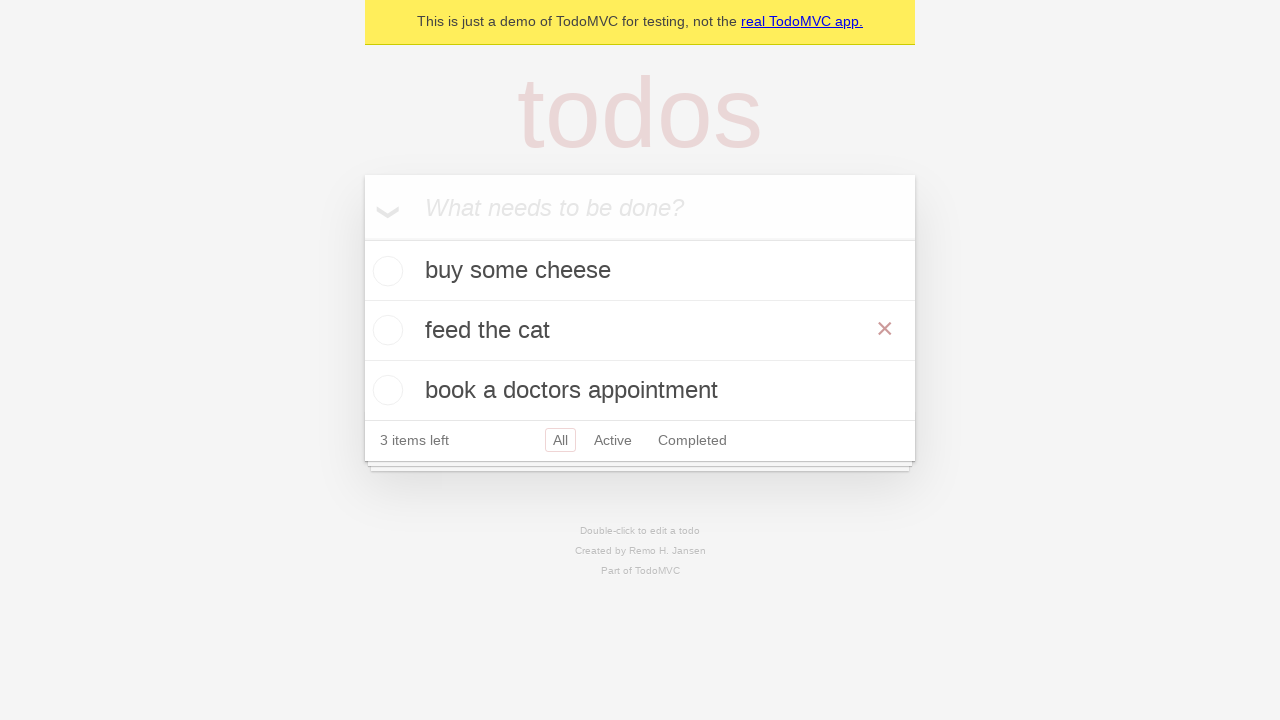

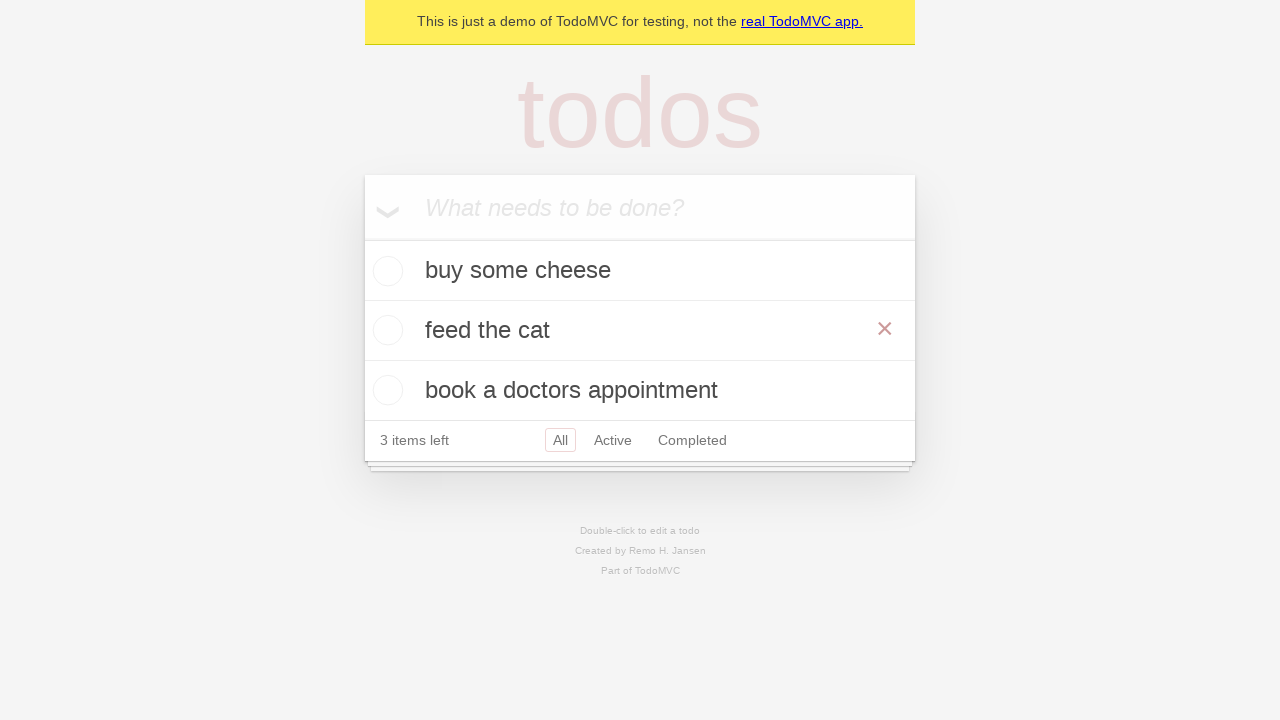